Tests that the checkout button is disabled when the cart is empty

Starting URL: https://rahulshettyacademy.com/seleniumPractise/#/

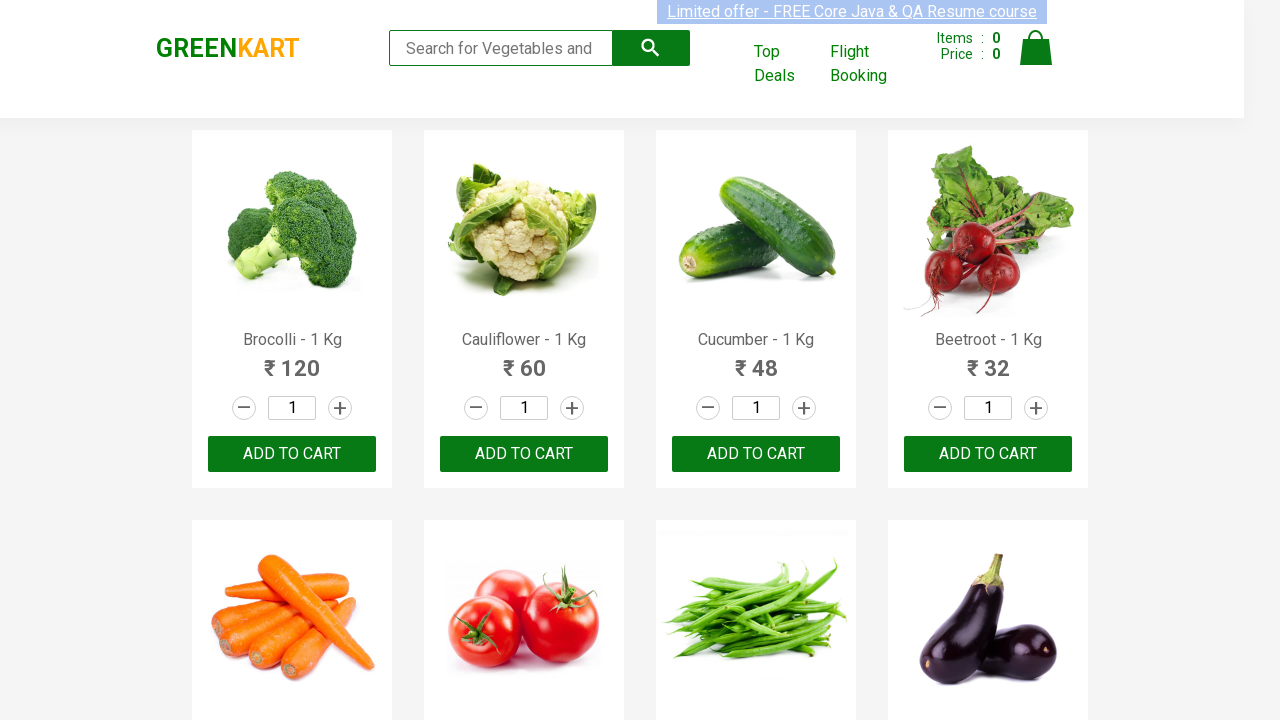

Hid blinking text element using JavaScript evaluation
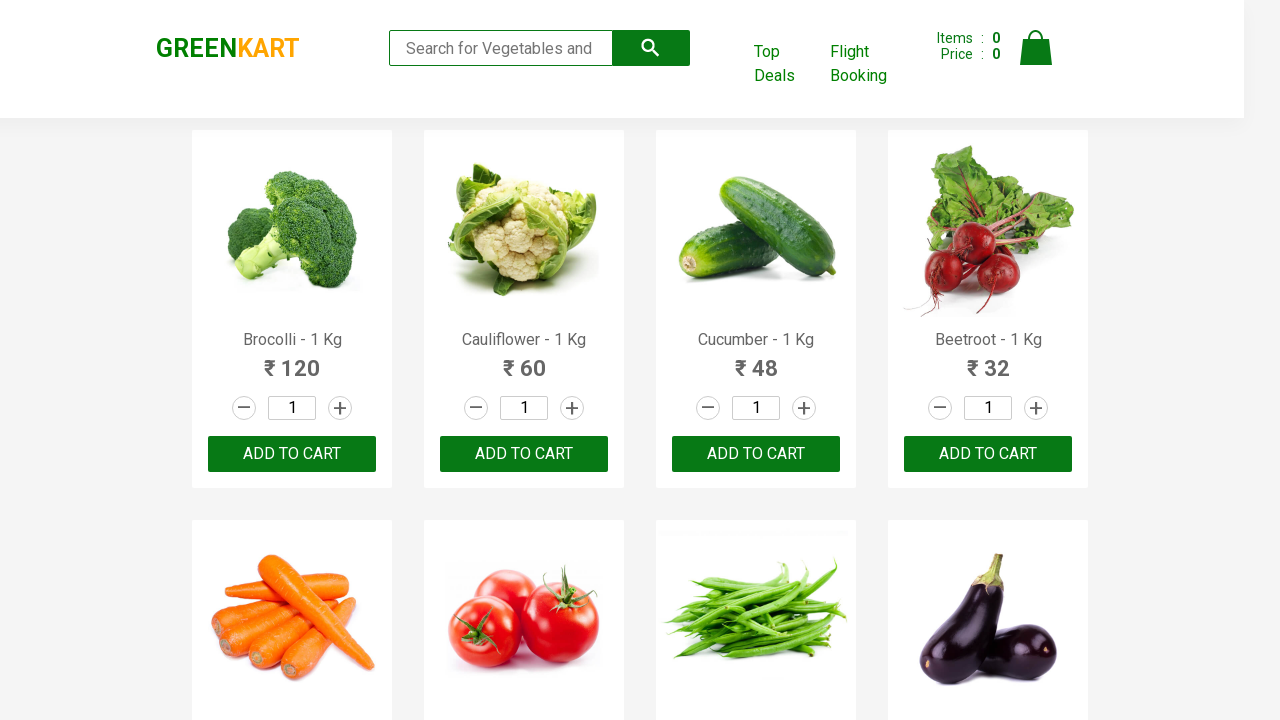

Clicked cart icon to open cart preview at (1036, 59) on .cart-icon
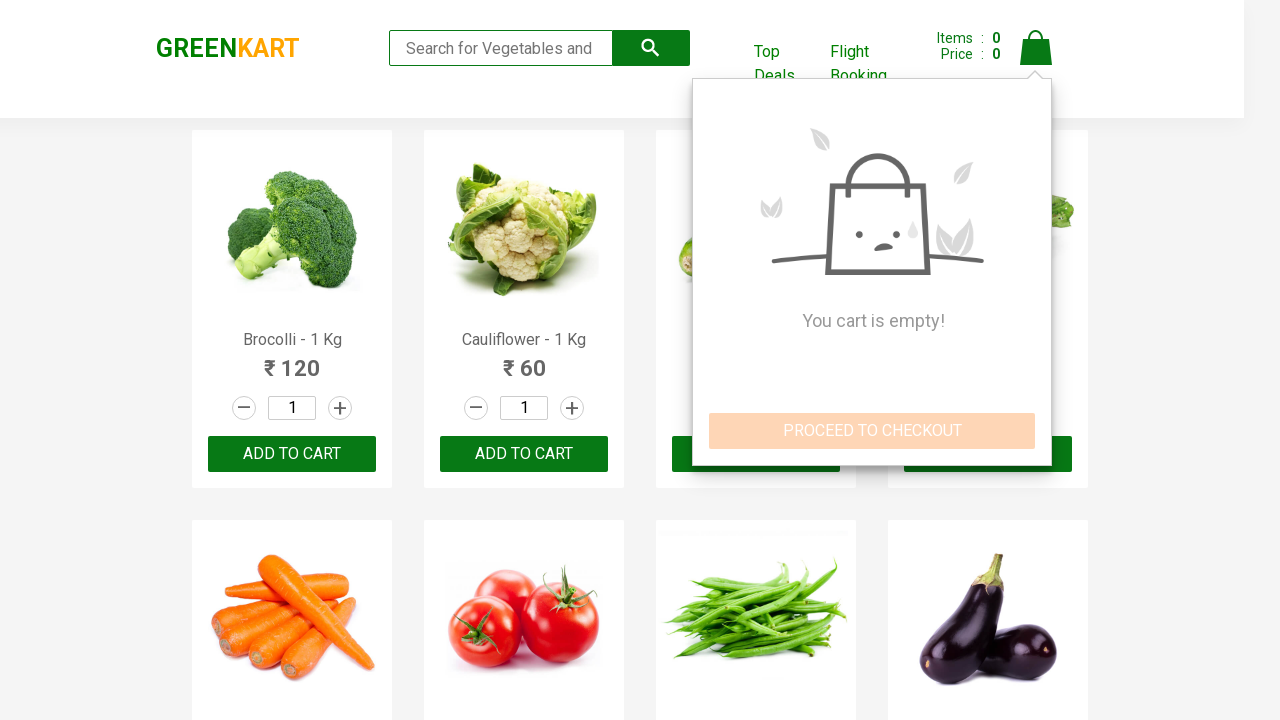

Verified checkout button is disabled when cart is empty
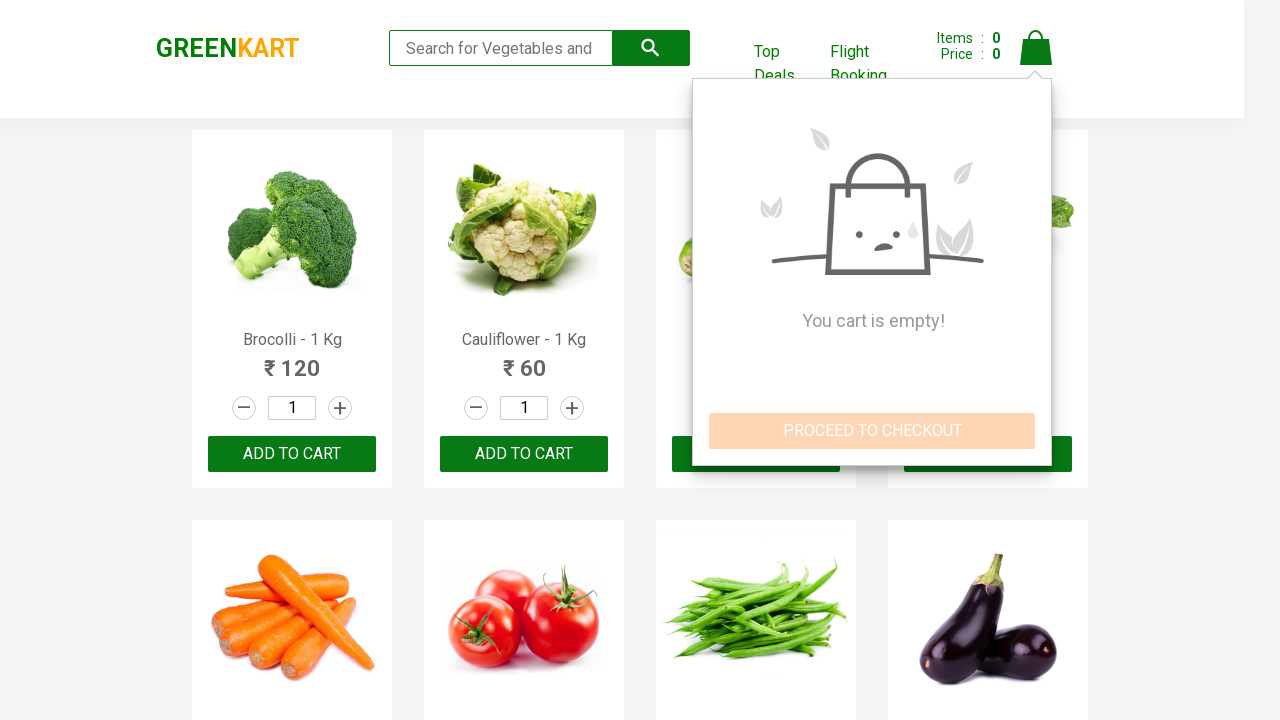

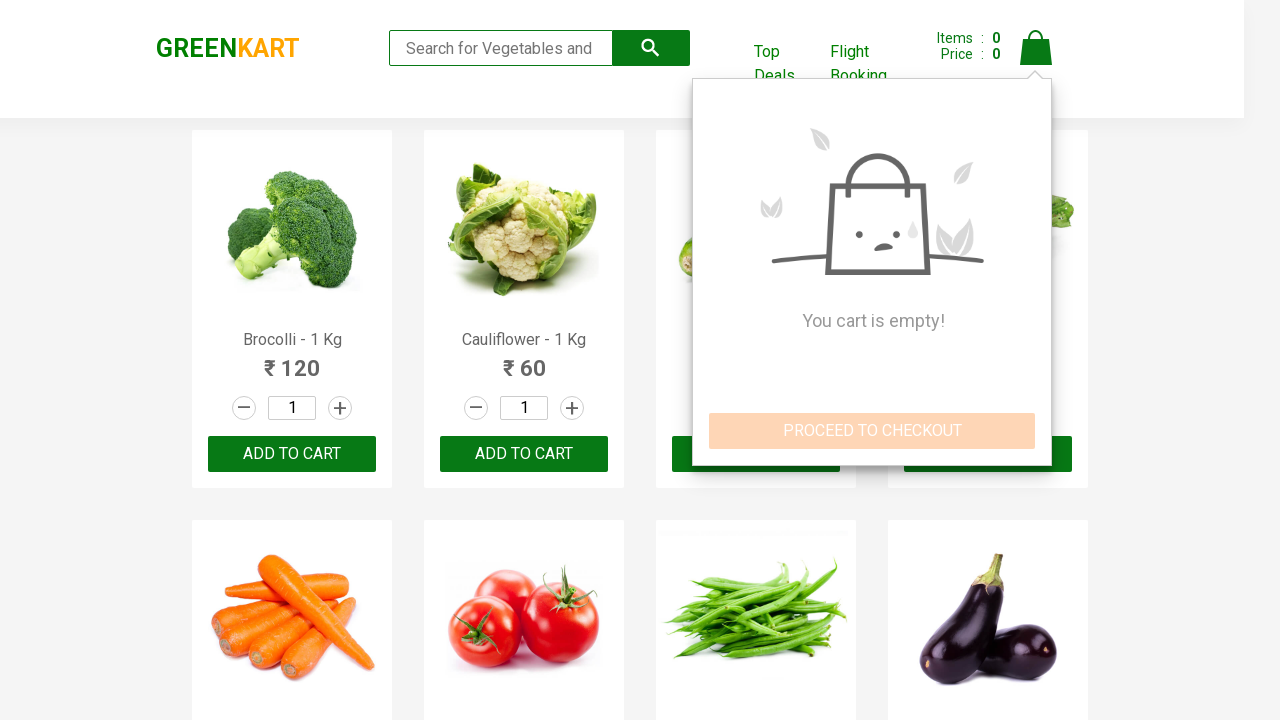